Navigates to a calendar practice page, scrolls to a date picker field, and opens the calendar widget

Starting URL: https://www.hyrtutorials.com/p/calendar-practice.html

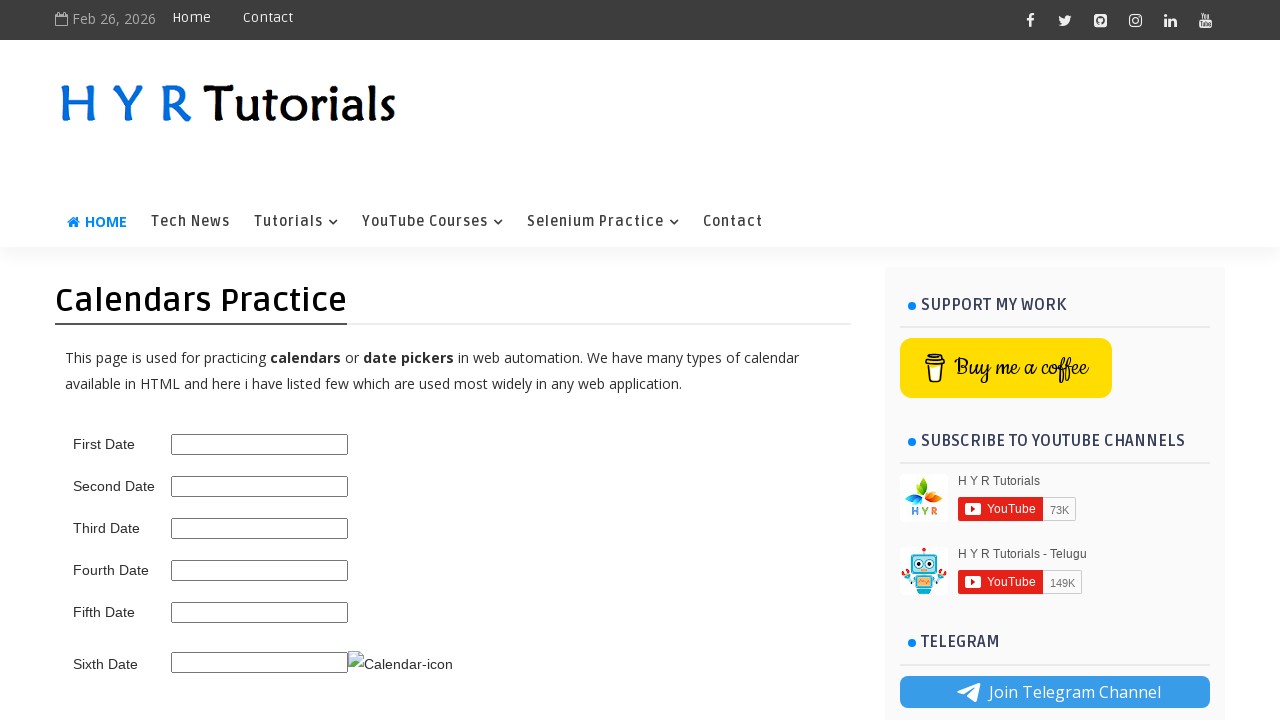

Scrolled to the date picker field with ID 'sixth_date_picker'
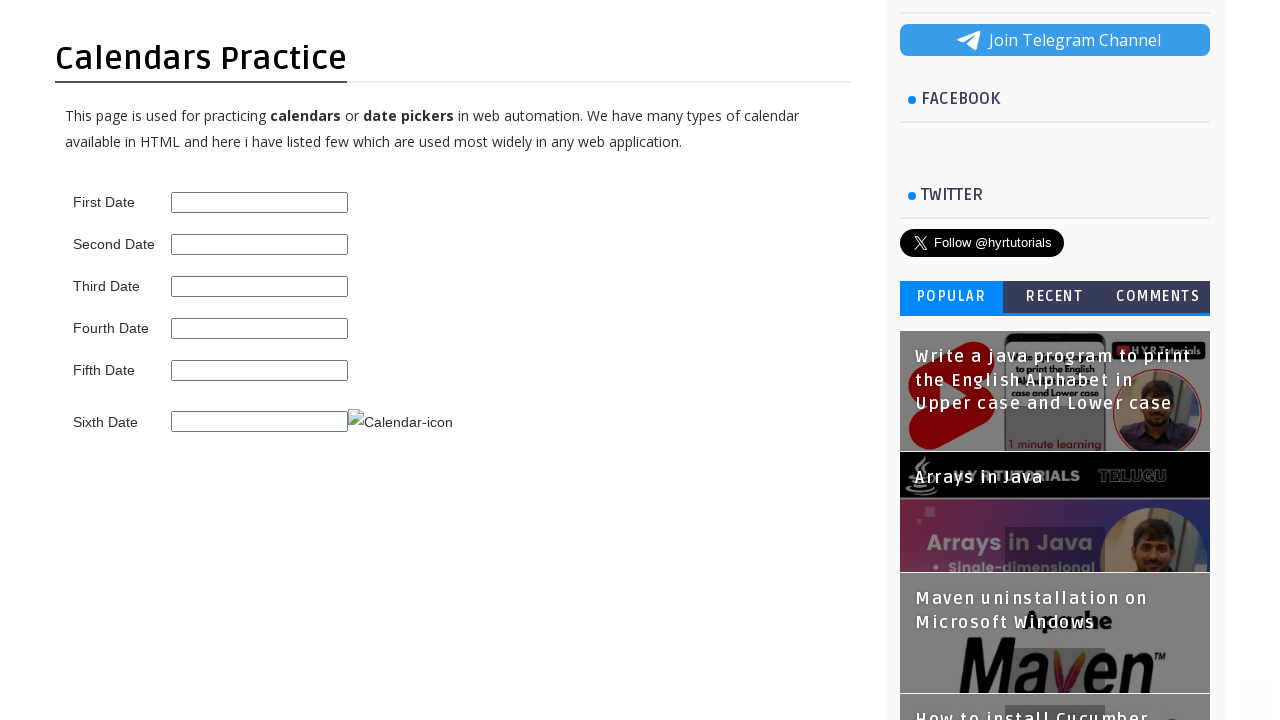

Clicked the calendar icon to open the date picker widget at (400, 422) on .ui-datepicker-trigger
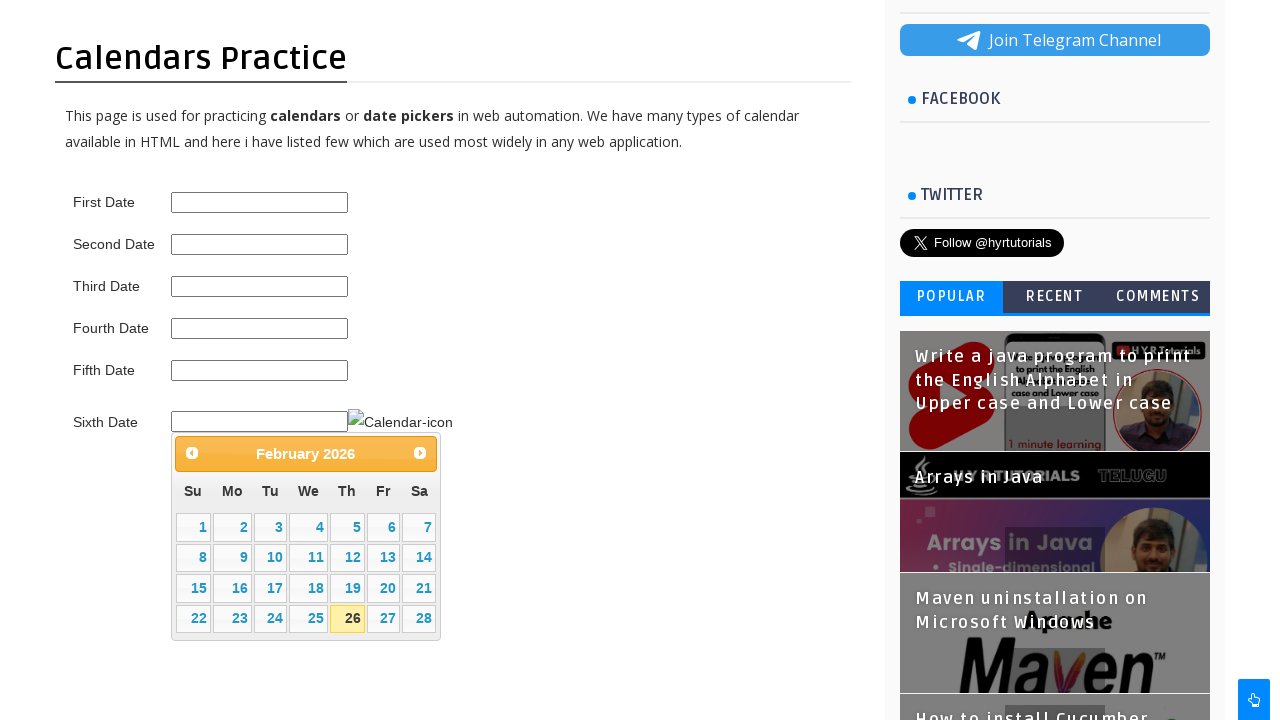

Calendar widget is now visible on the page
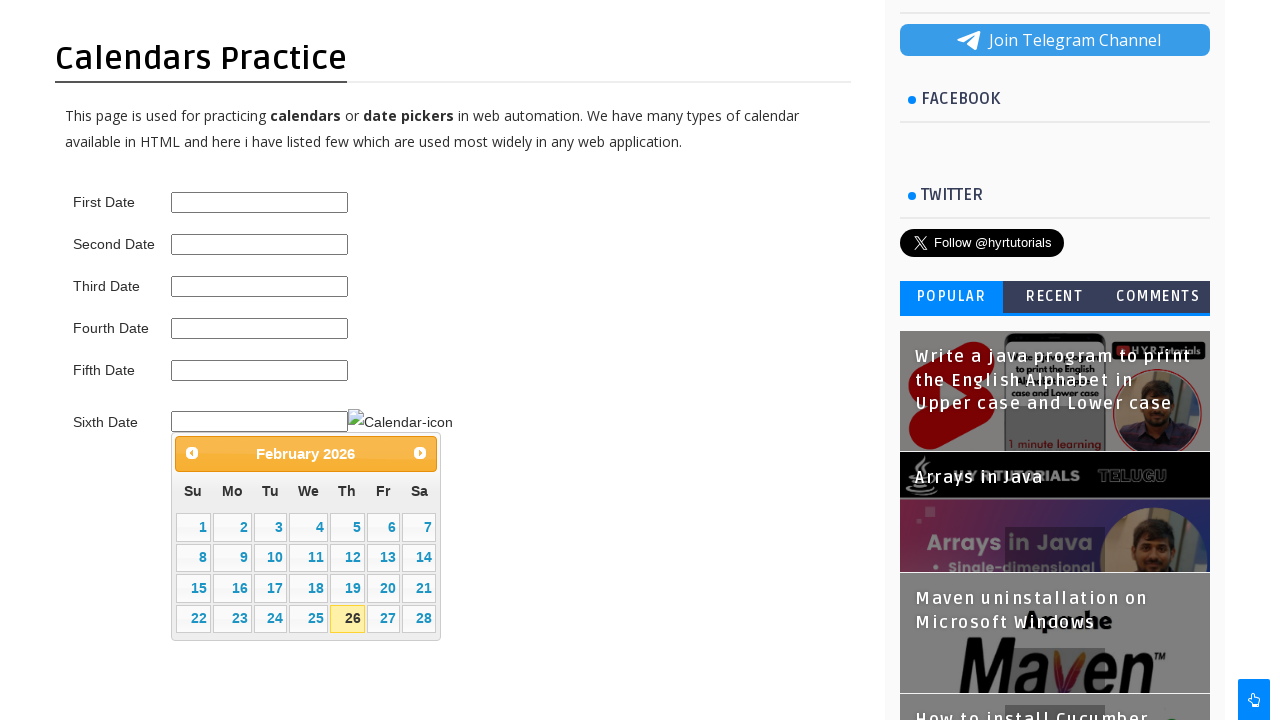

Selected the 15th day from the calendar widget at (193, 588) on a.ui-state-default:has-text('15')
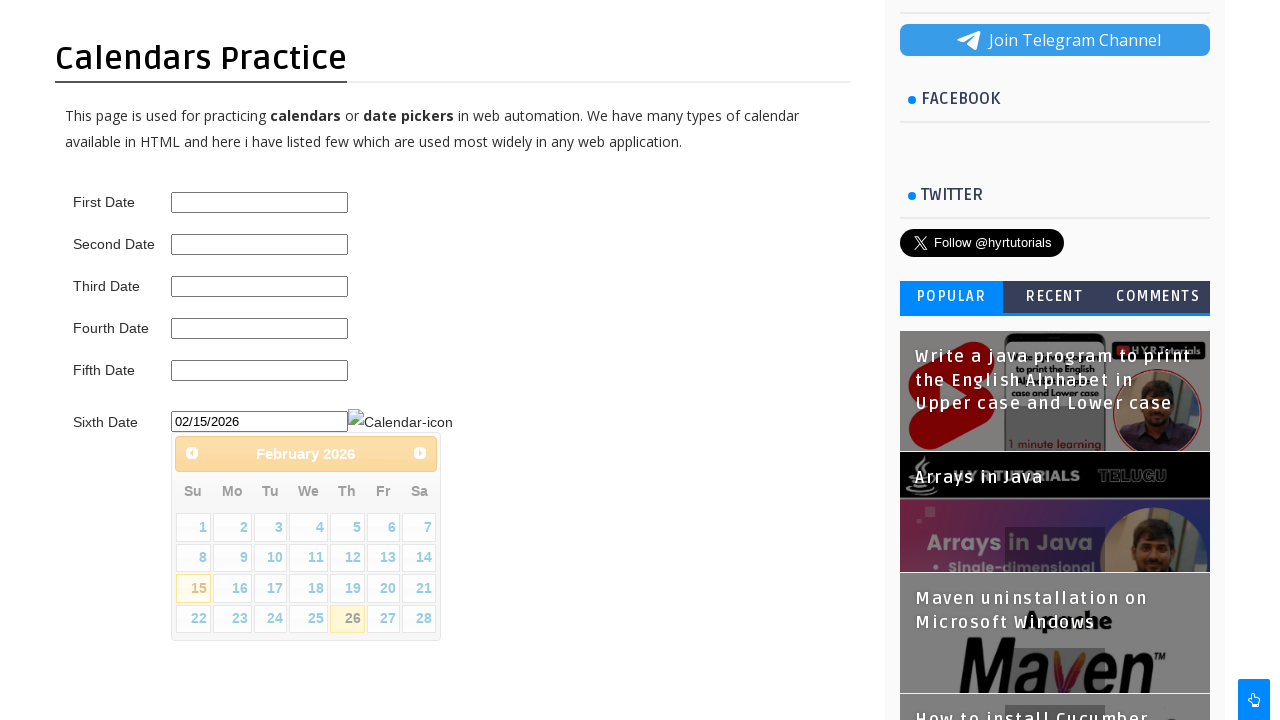

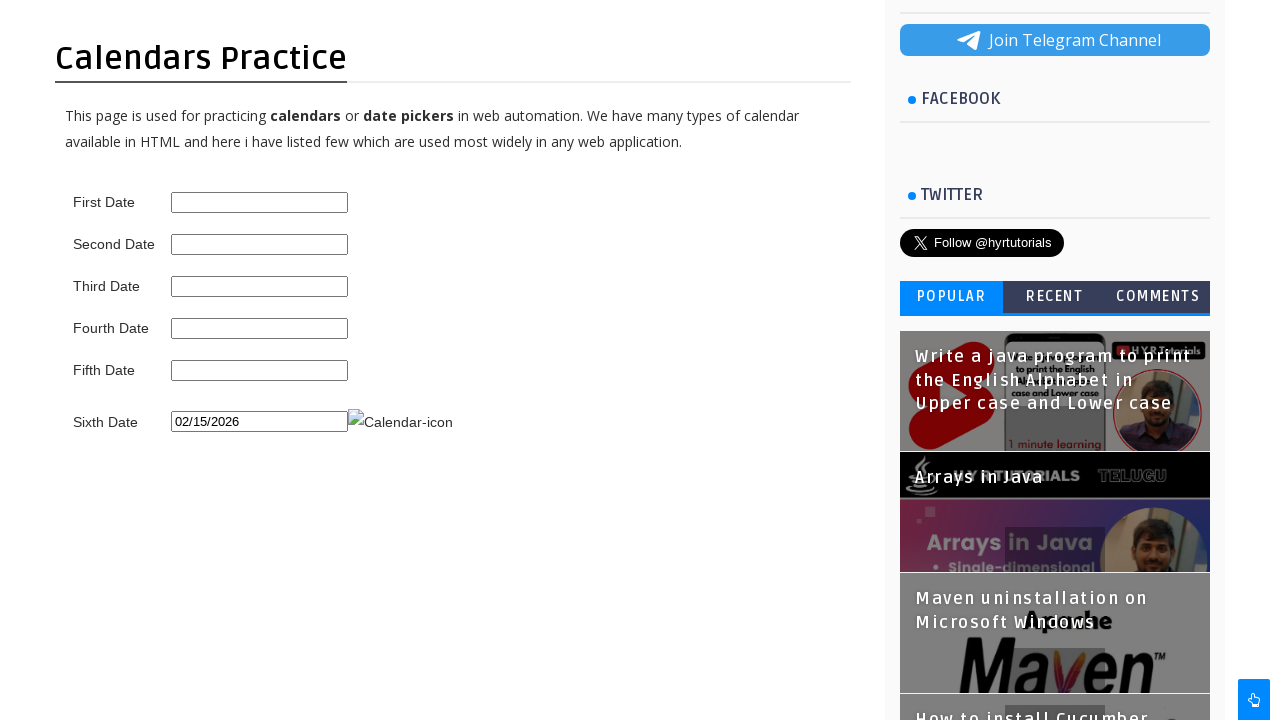